Navigates to Expedia homepage and verifies the page loads successfully

Starting URL: http://www.expedia.com

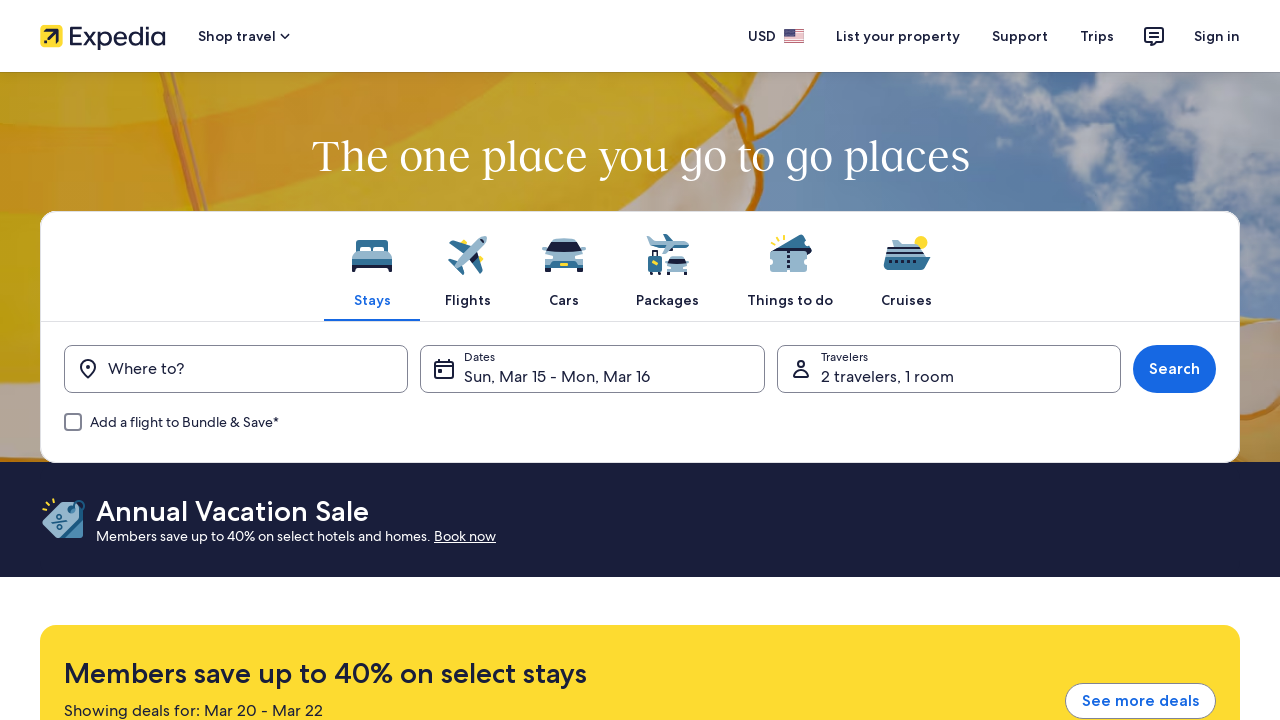

Navigated to Expedia homepage
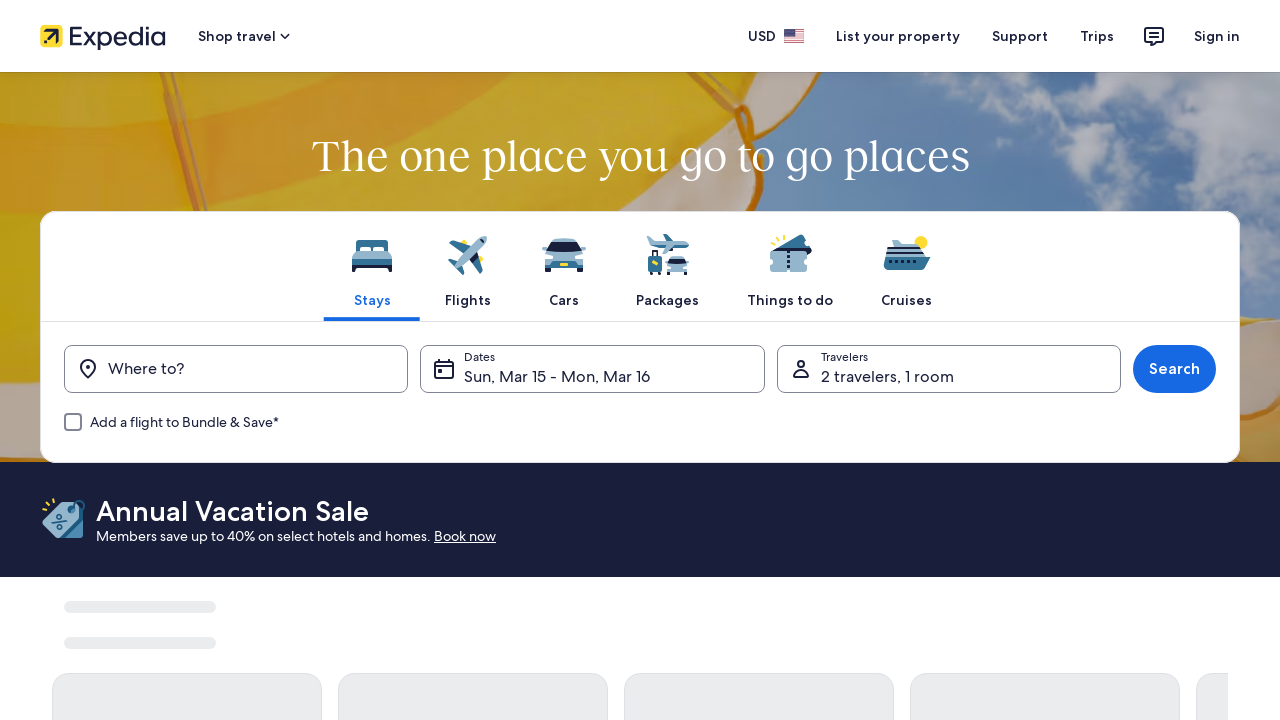

Expedia homepage DOM content loaded successfully
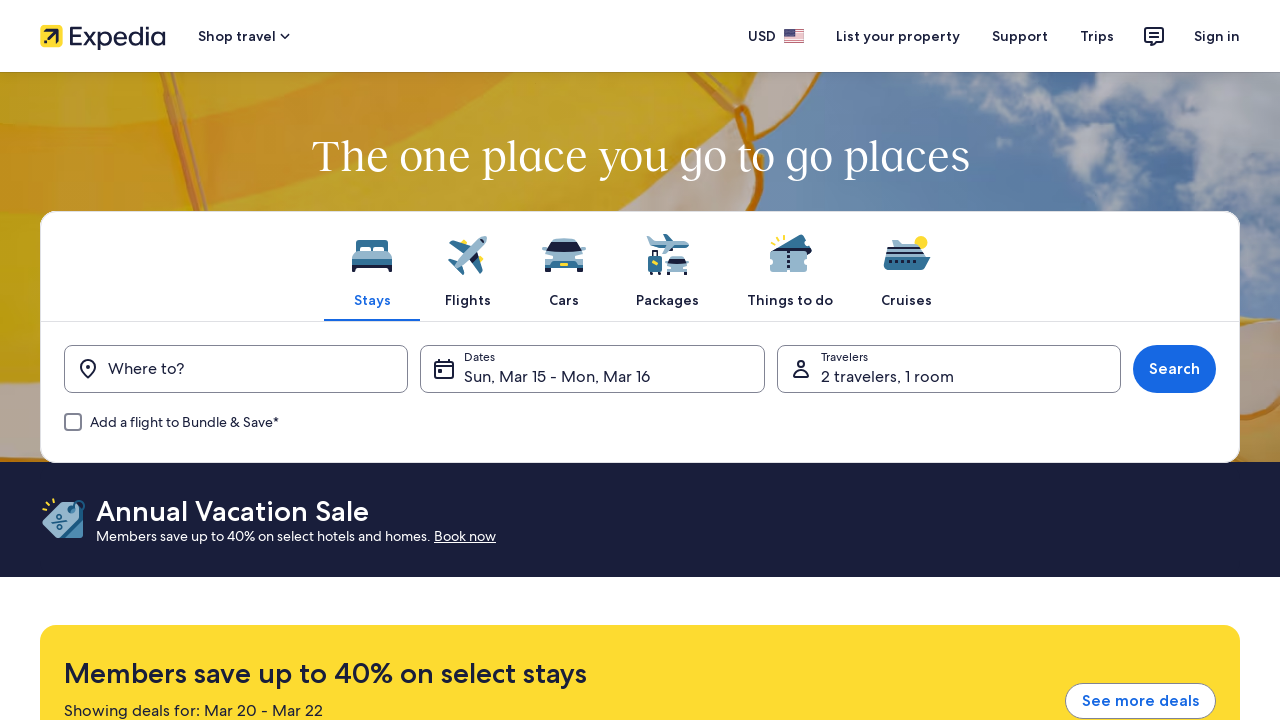

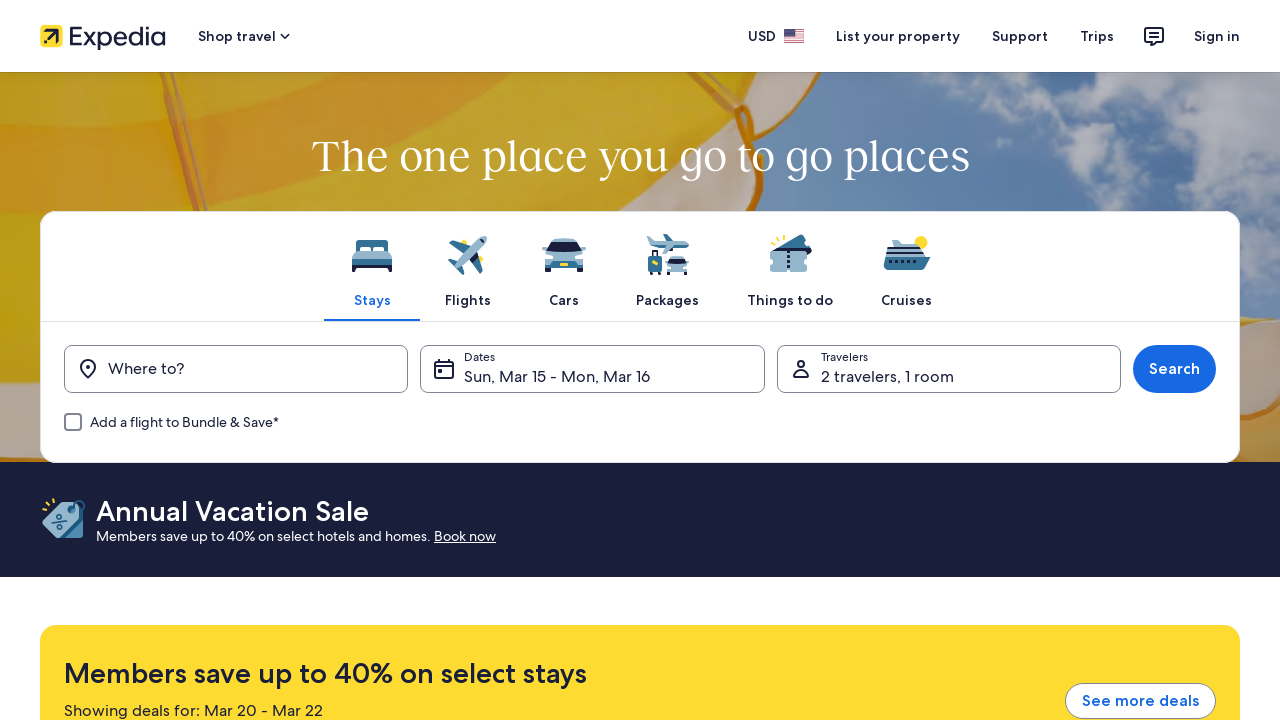